Tests handling of a confirmation dialog by clicking the confirm button and dismissing (canceling) the popup

Starting URL: https://practice-automation.com/popups/

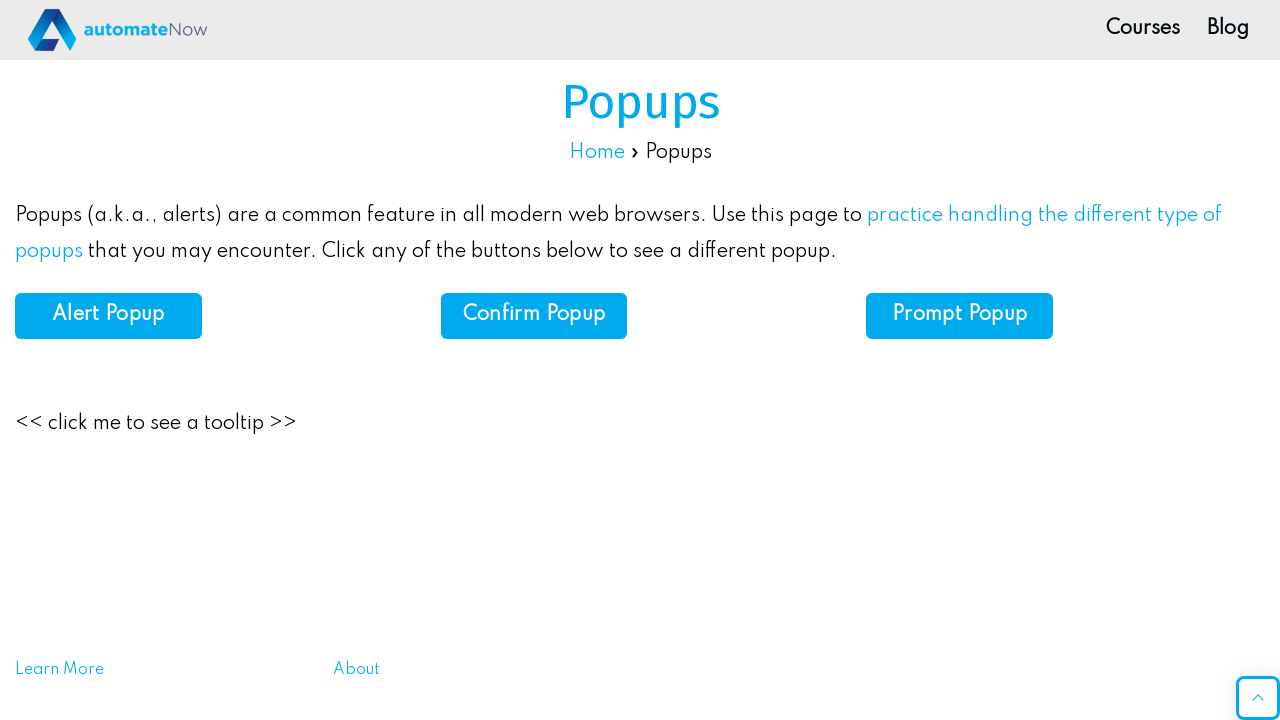

Set up dialog handler to dismiss confirmation popups
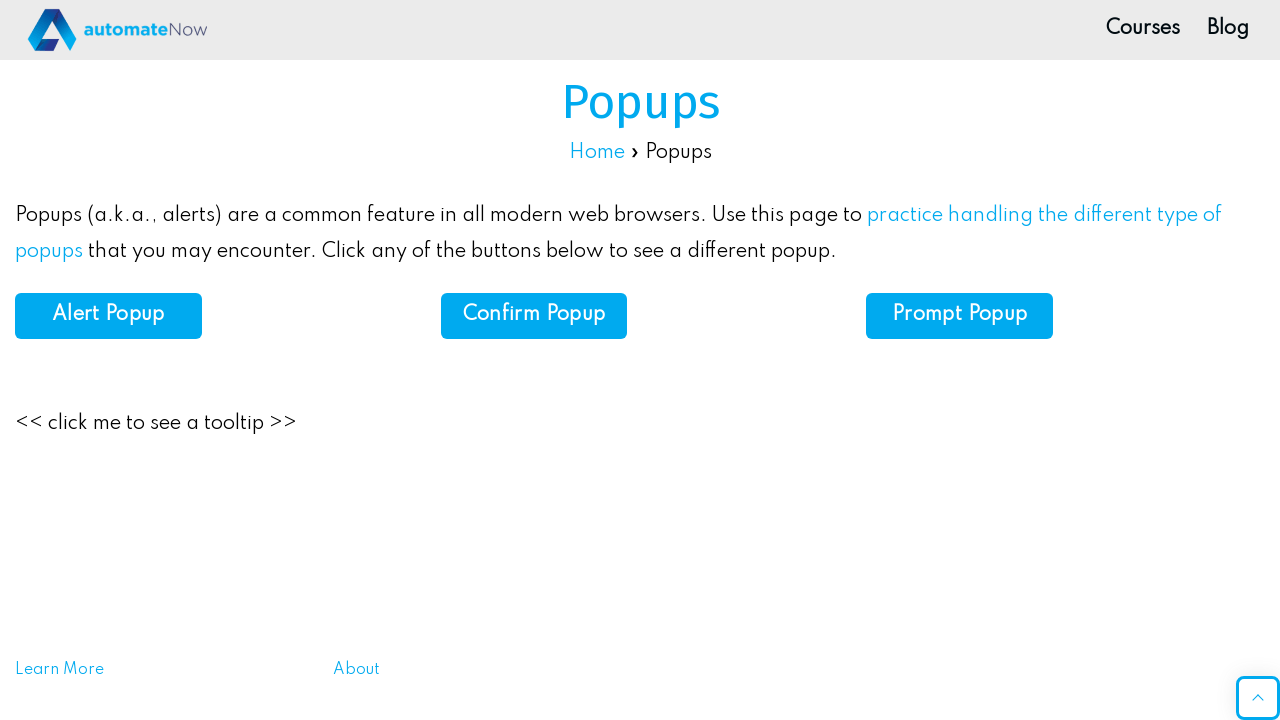

Clicked the confirm button to trigger the confirmation dialog at (534, 316) on #confirm
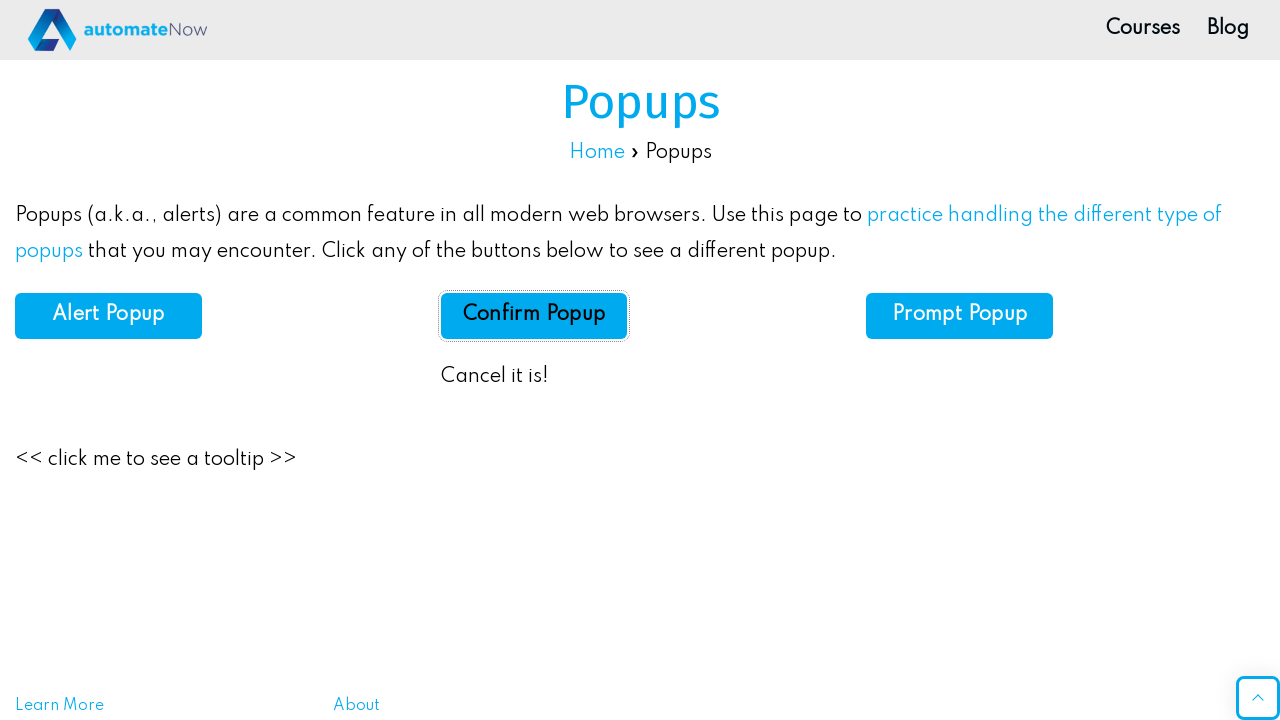

Confirmation result element loaded after dismissing the popup
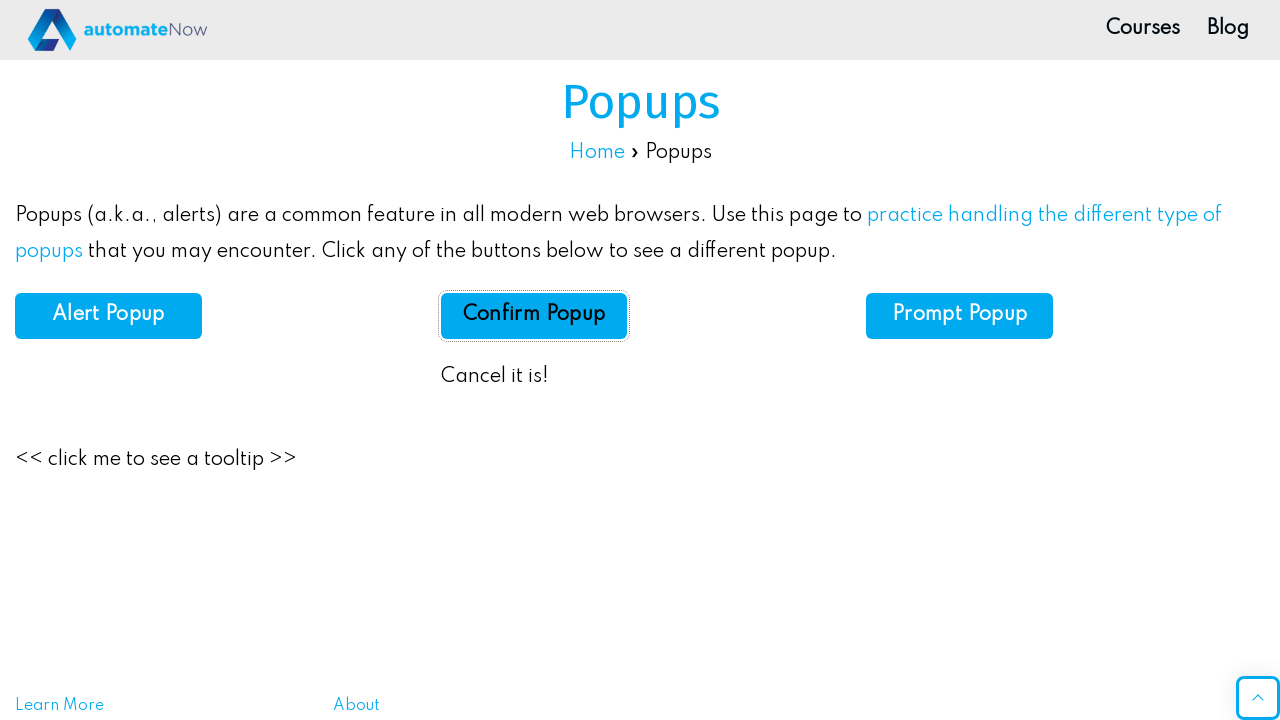

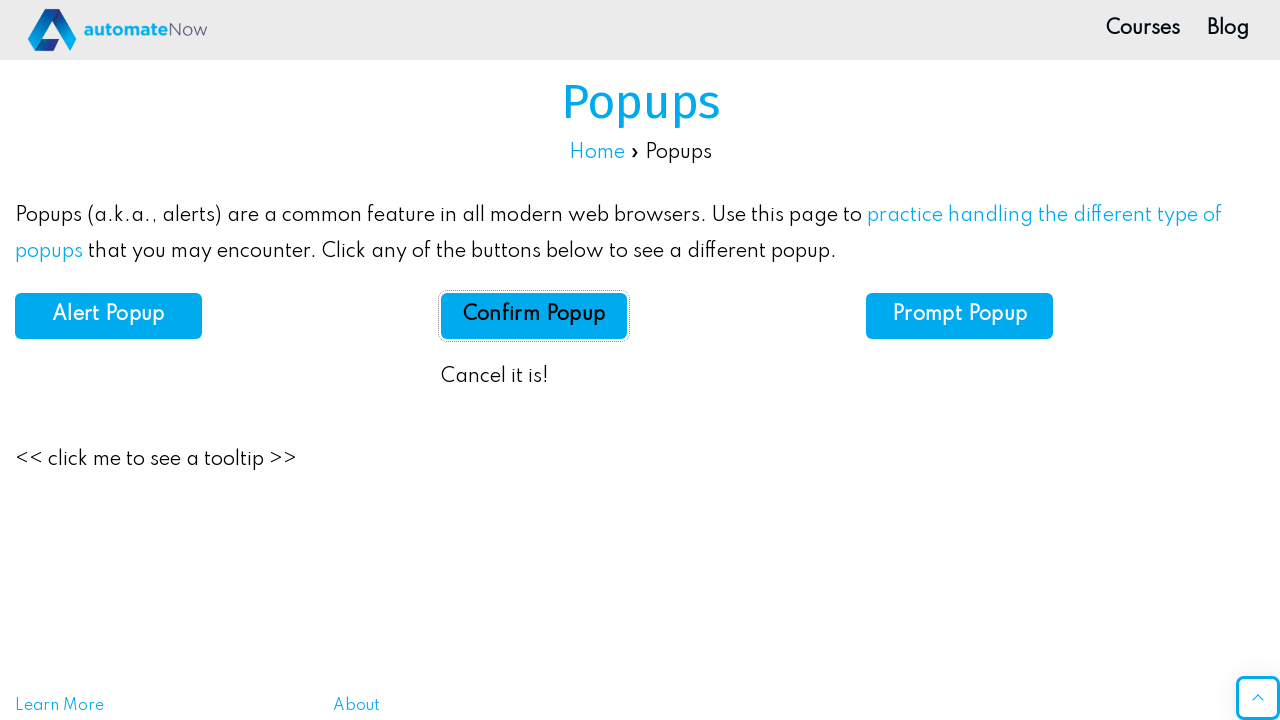